Tests a demo registration form by filling in the username and email fields, then verifies the page title equals "Registration Form".

Starting URL: https://qavbox.github.io/demo/signup/

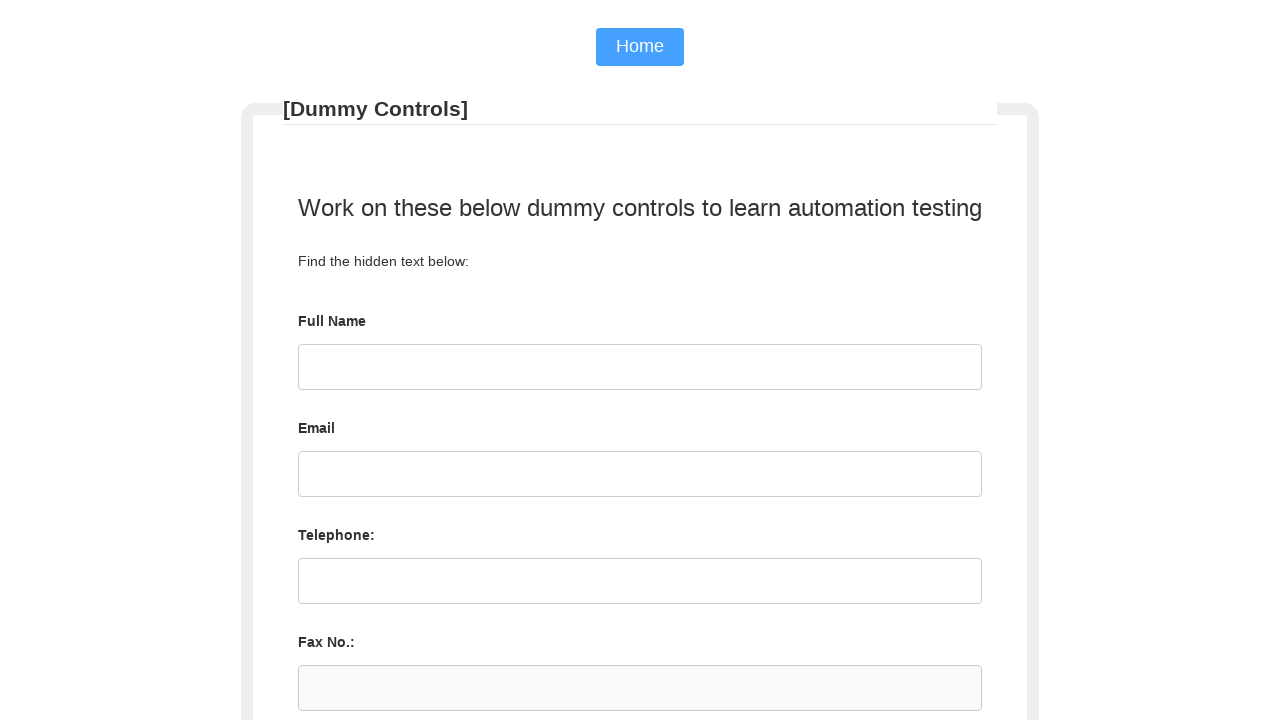

Filled username field with 'test' on #username
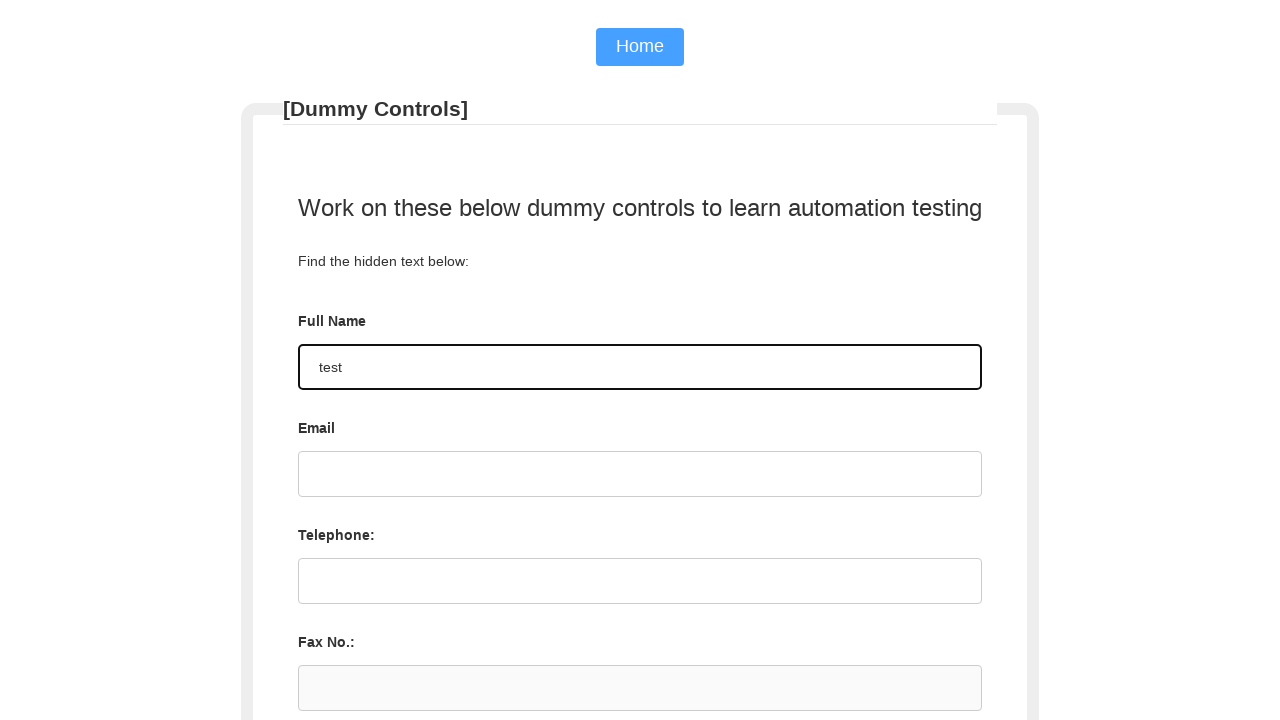

Filled email field with 'playwright' on #email
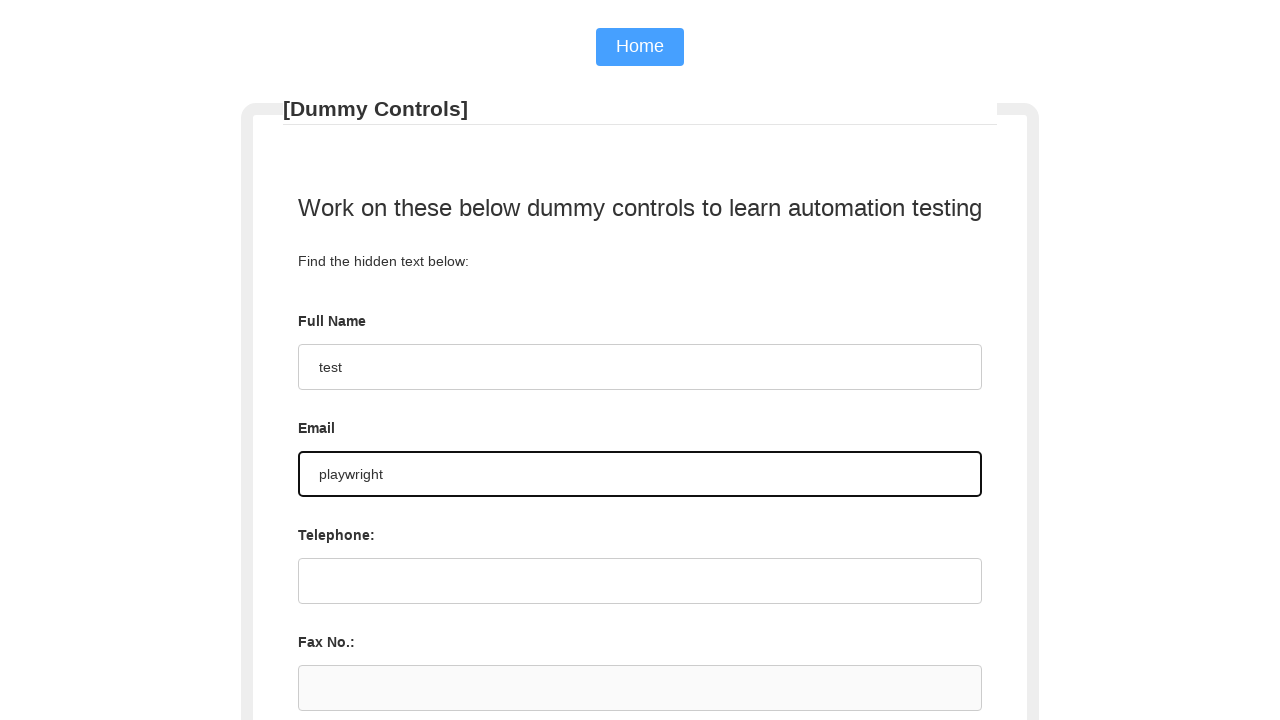

Retrieved page title
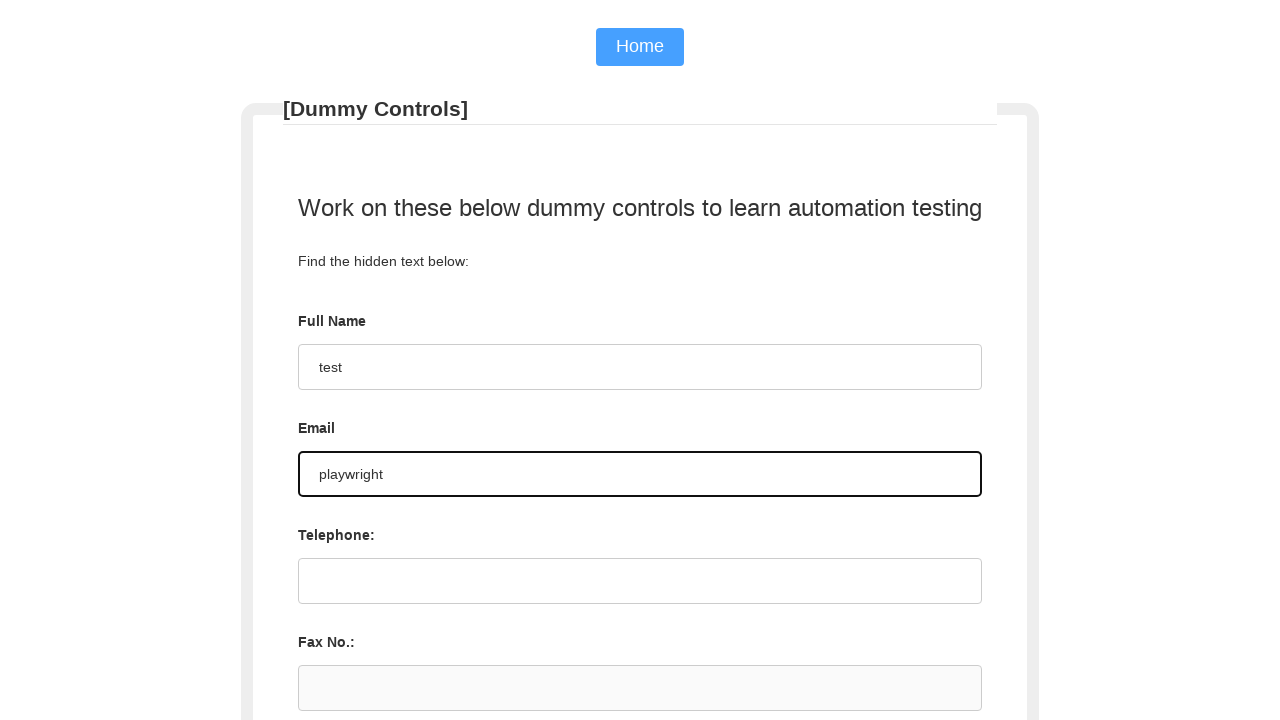

Verified page title equals 'Registration Form'
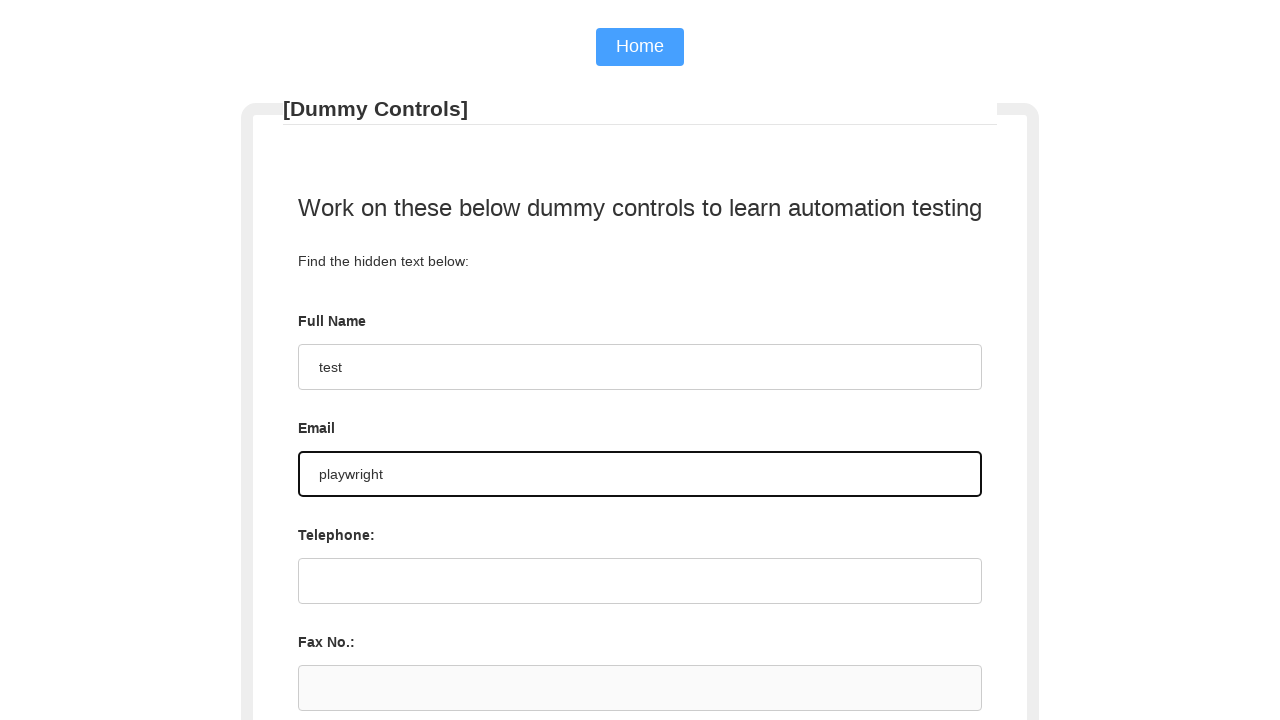

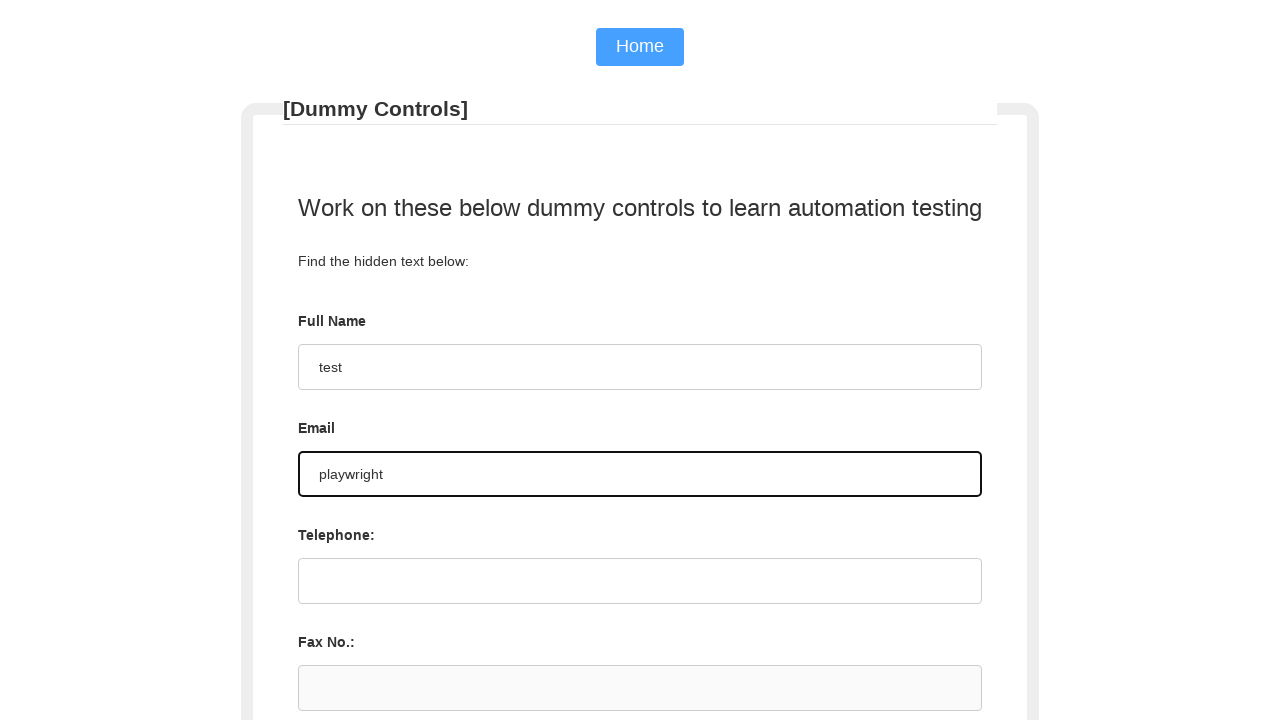